Navigates to Rahul Shetty Academy automation practice page and verifies that the courses table with price column is displayed

Starting URL: https://rahulshettyacademy.com/AutomationPractice/

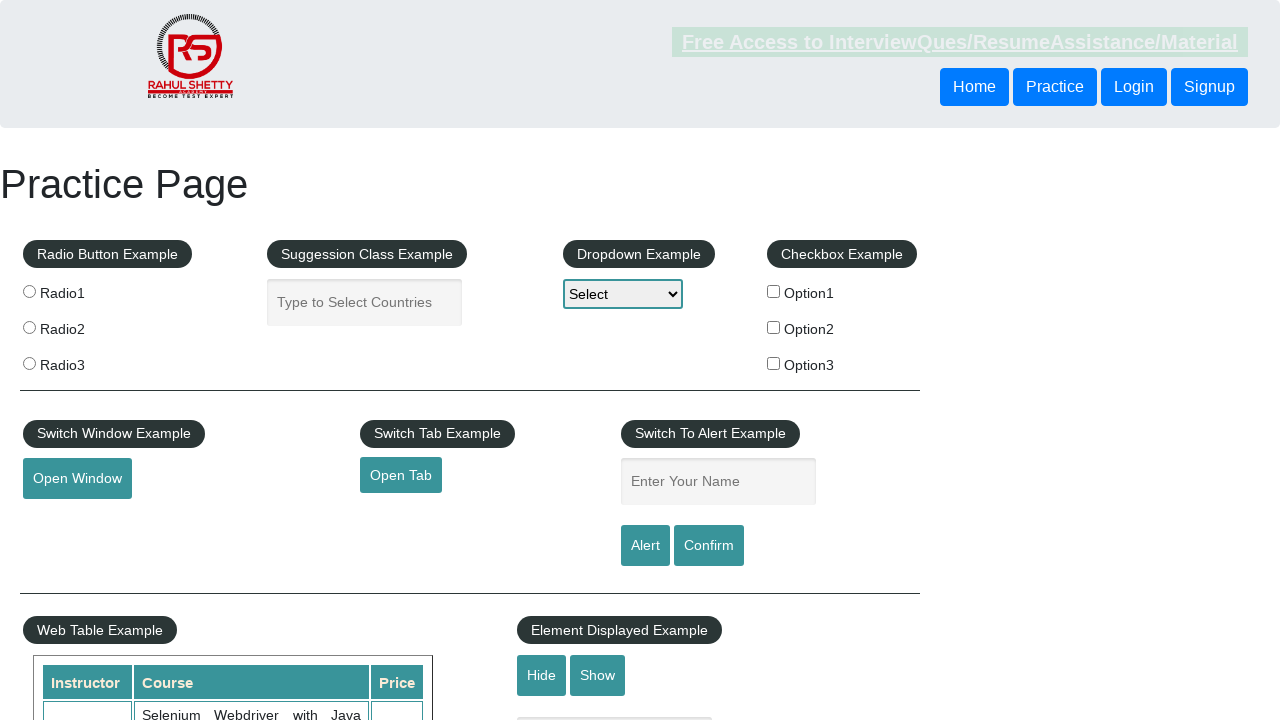

Navigated to Rahul Shetty Academy automation practice page and waited for courses table to be visible
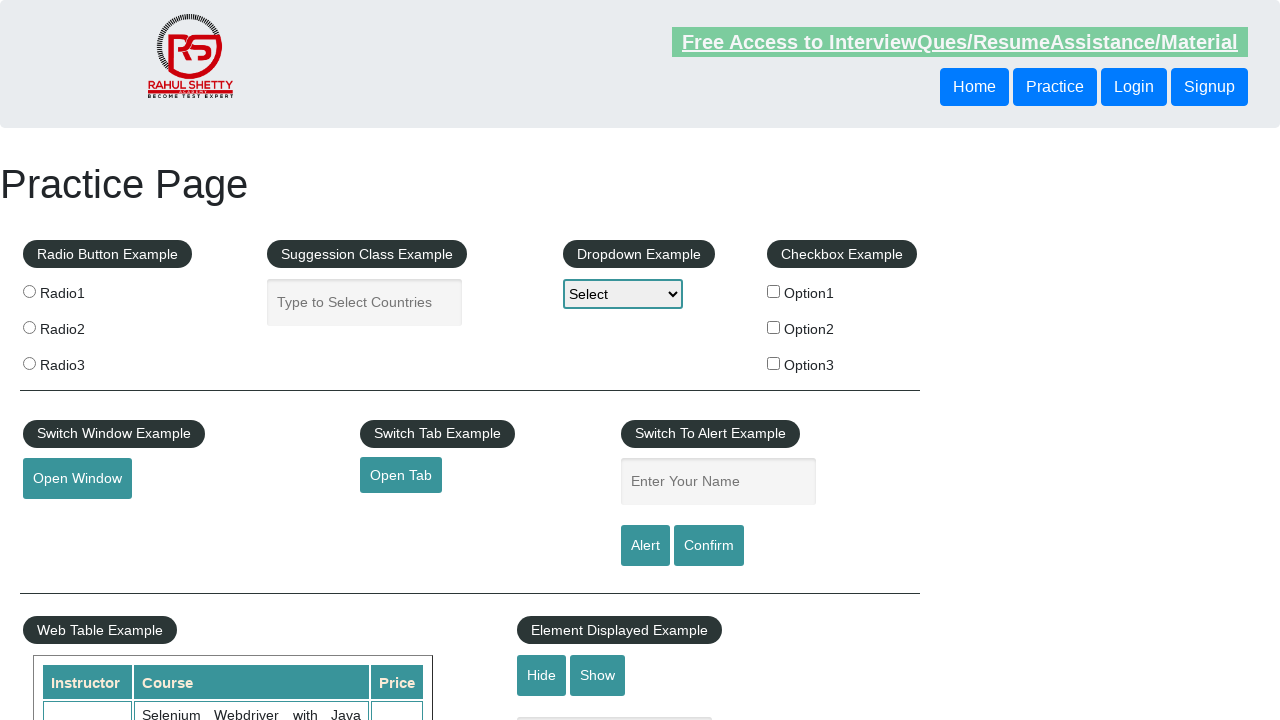

Verified price column (3rd column) in courses table is present
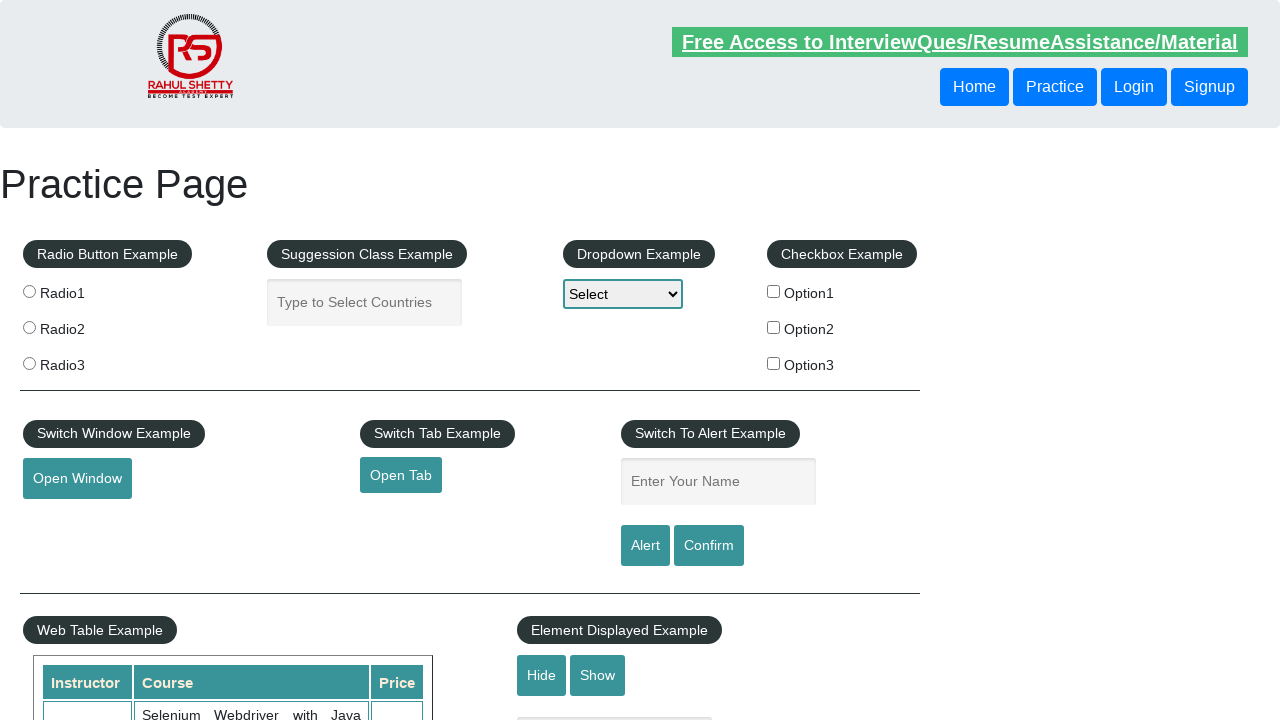

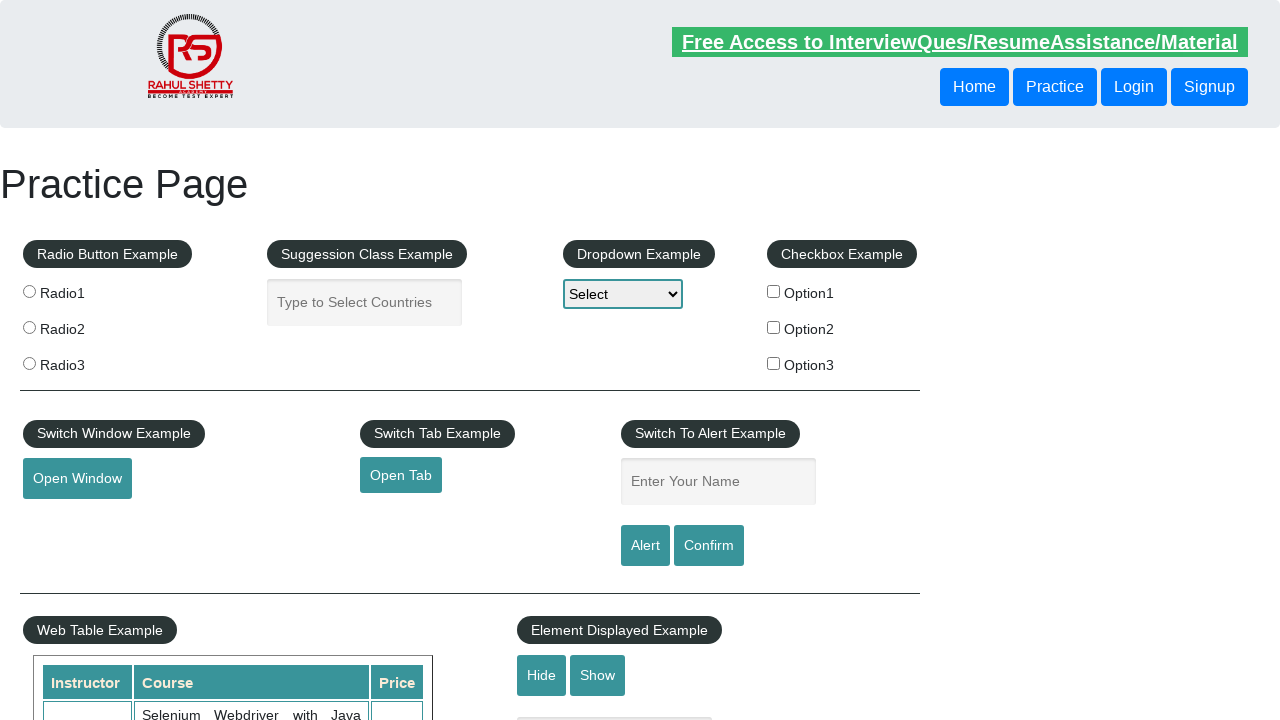